Tests selecting an option from a dropdown using Playwright's built-in select_option method by visible text, then verifying the selection.

Starting URL: https://the-internet.herokuapp.com/dropdown

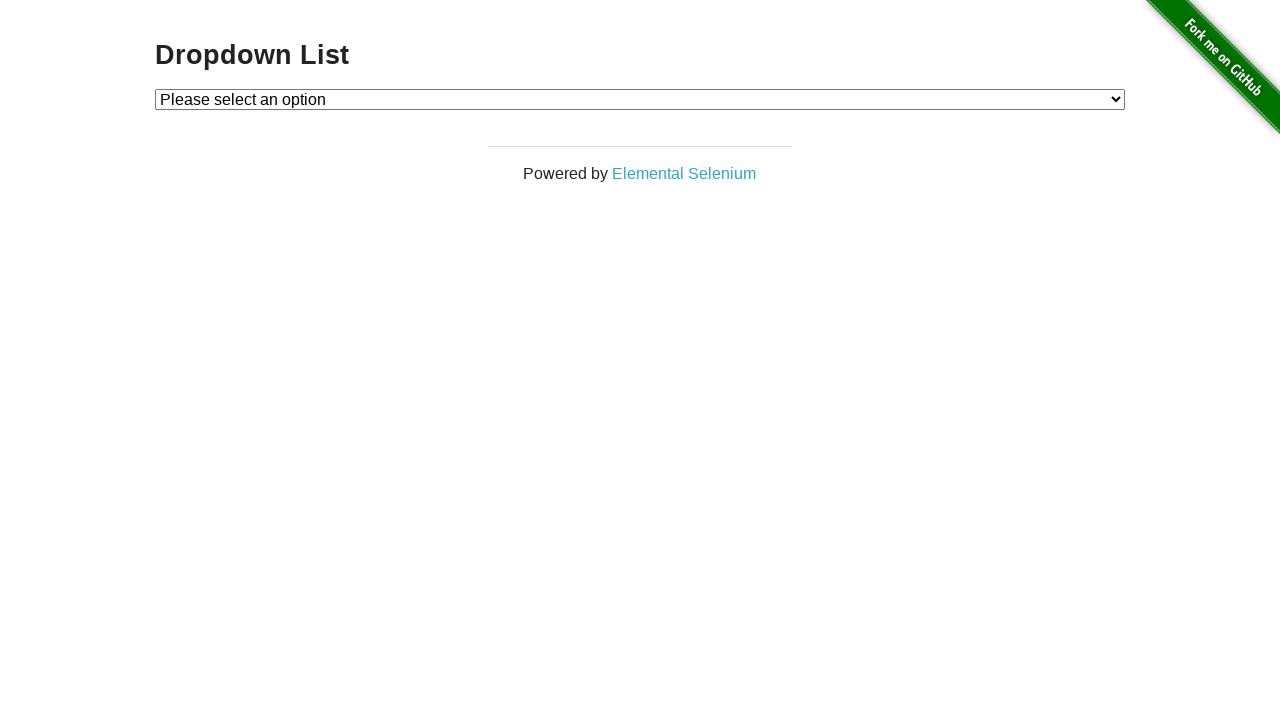

Navigated to dropdown test page
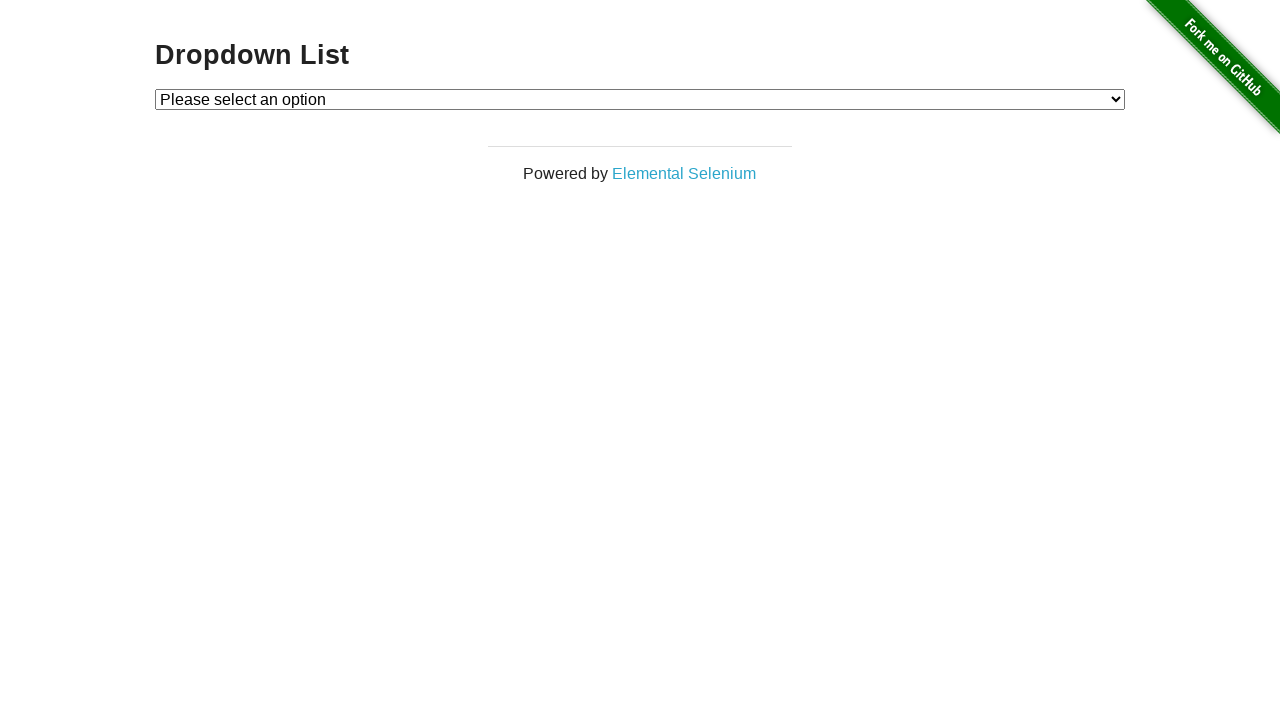

Selected 'Option 1' from dropdown using select_option method on #dropdown
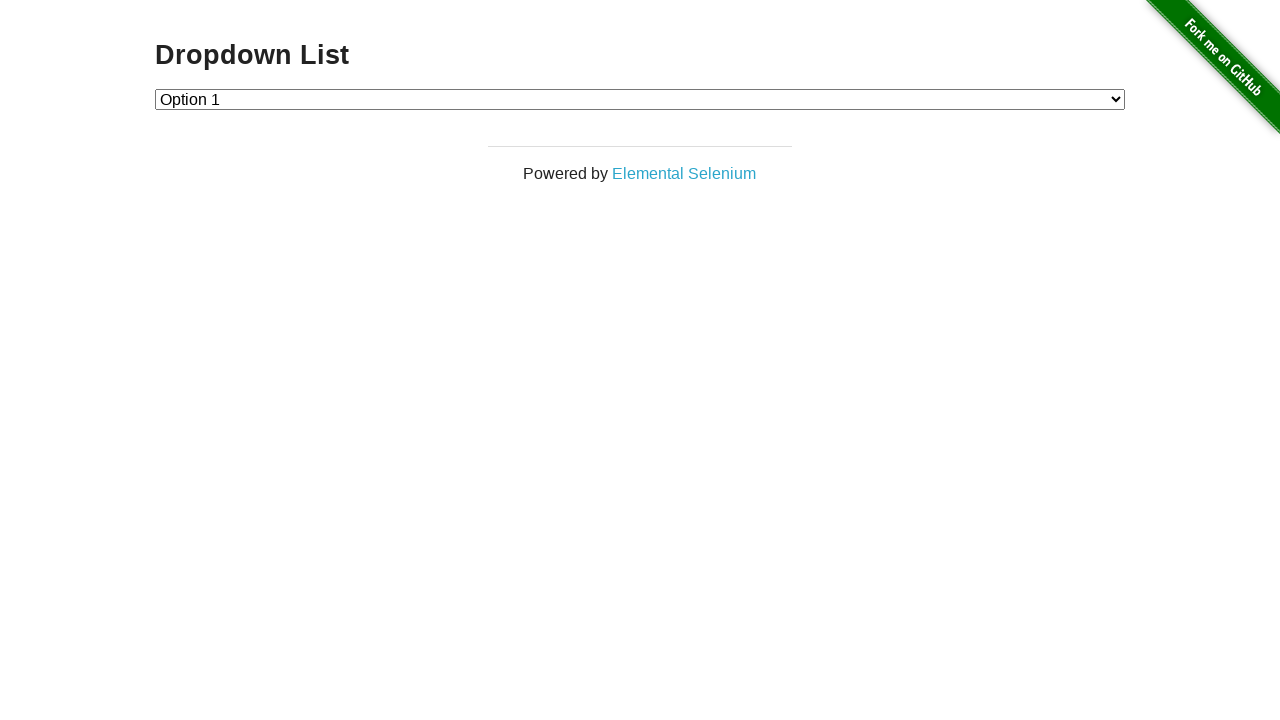

Located the checked option element in dropdown
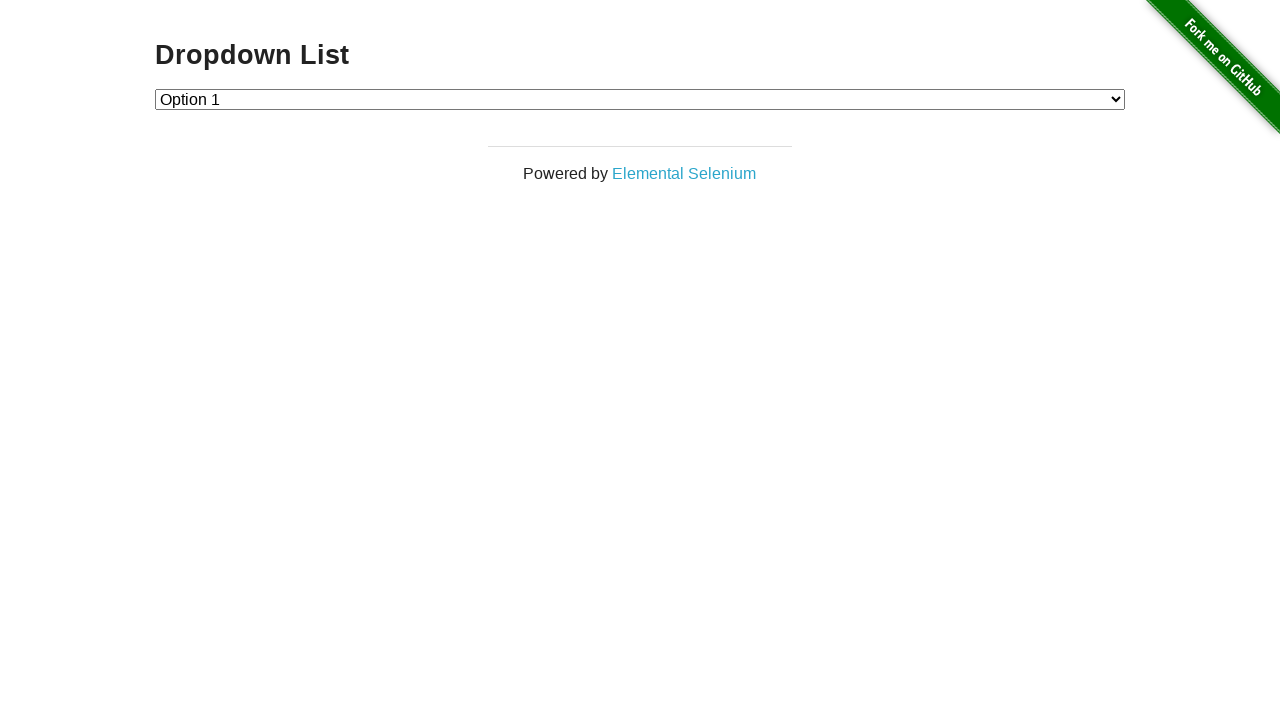

Verified that 'Option 1' is selected in dropdown
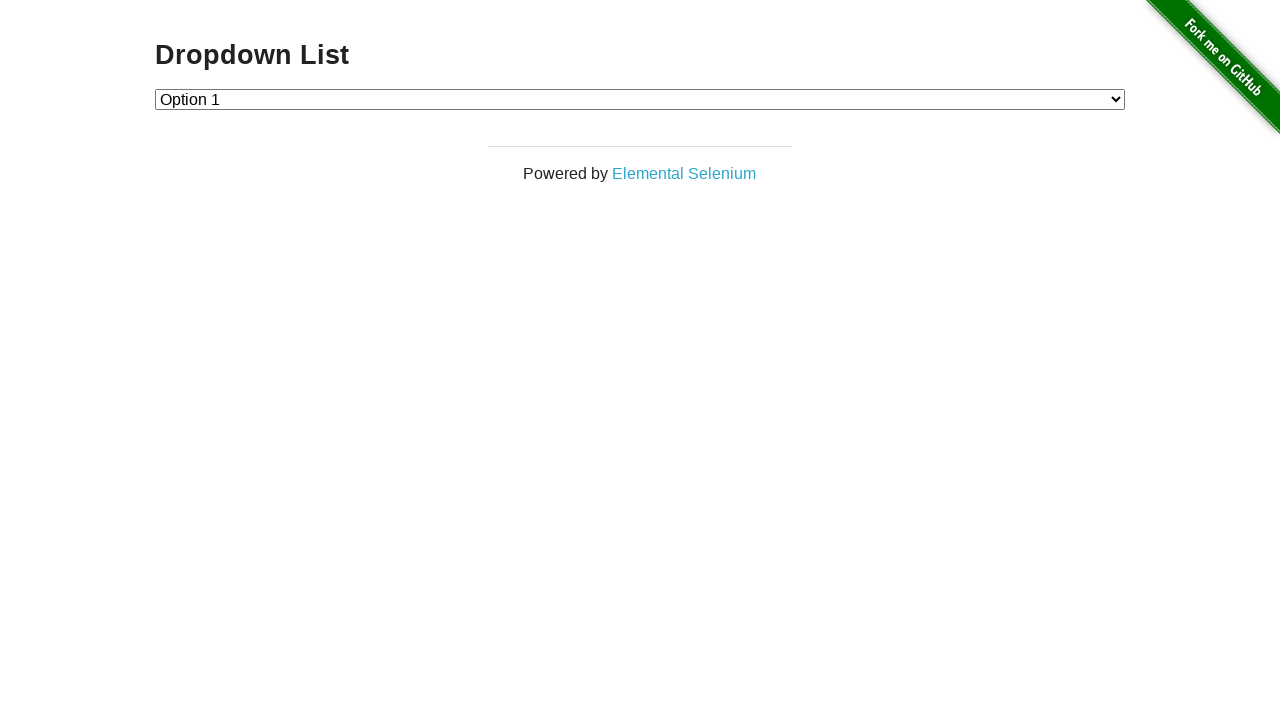

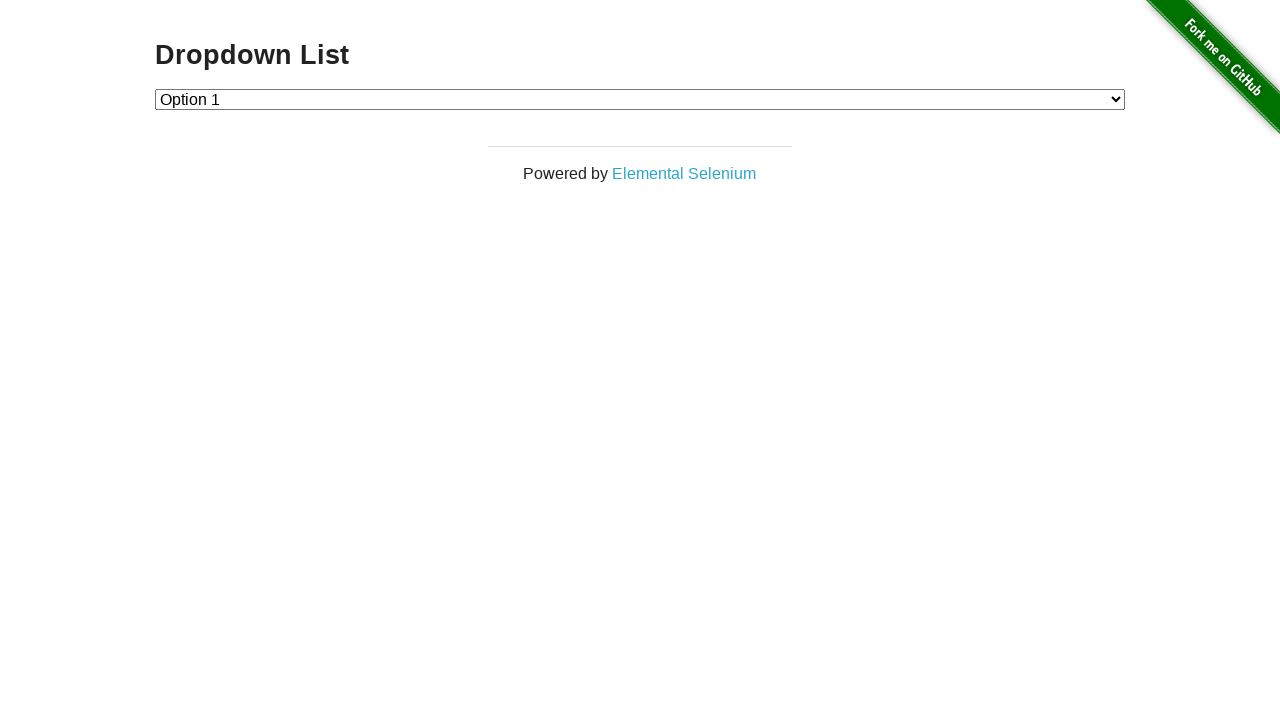